Selects a group from the group dropdown on the Davis Cup 2023 results page

Starting URL: https://www.sport-express.ru/tennis/L/davis/2023/

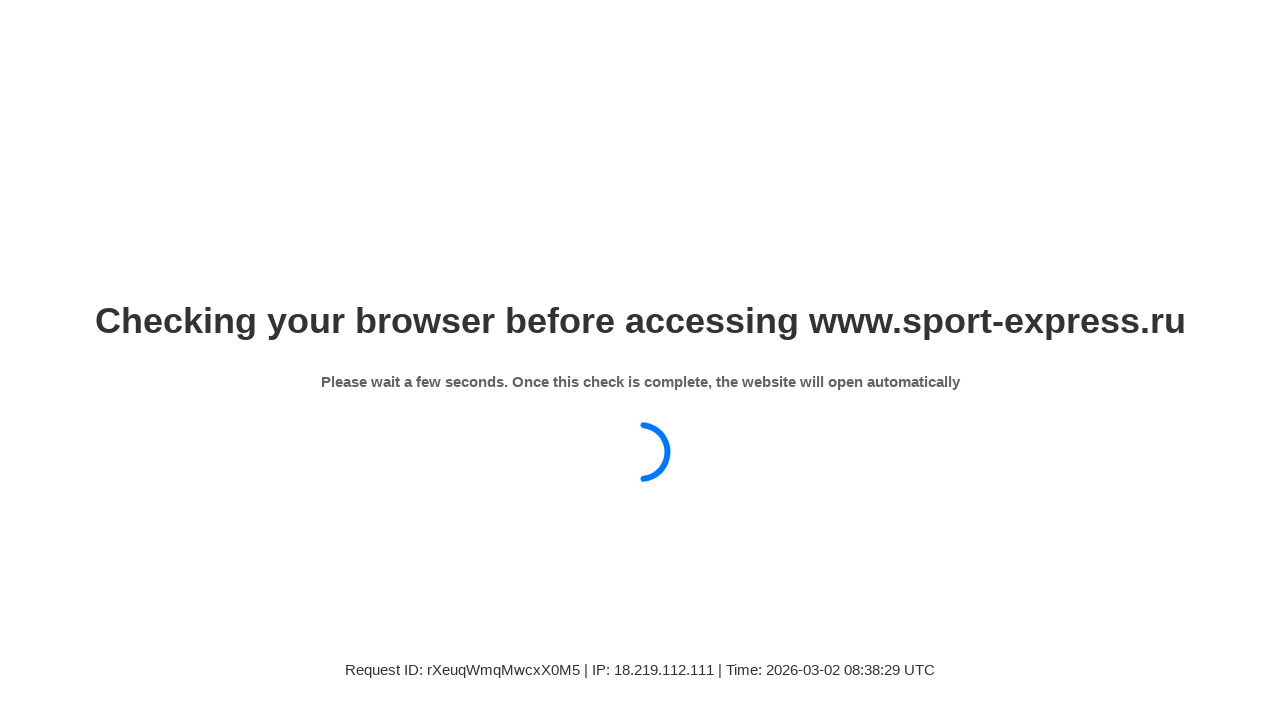

Clicked on the group dropdown (second select element) at (254, 404) on select.common_height_26.mb_10 >> nth=1
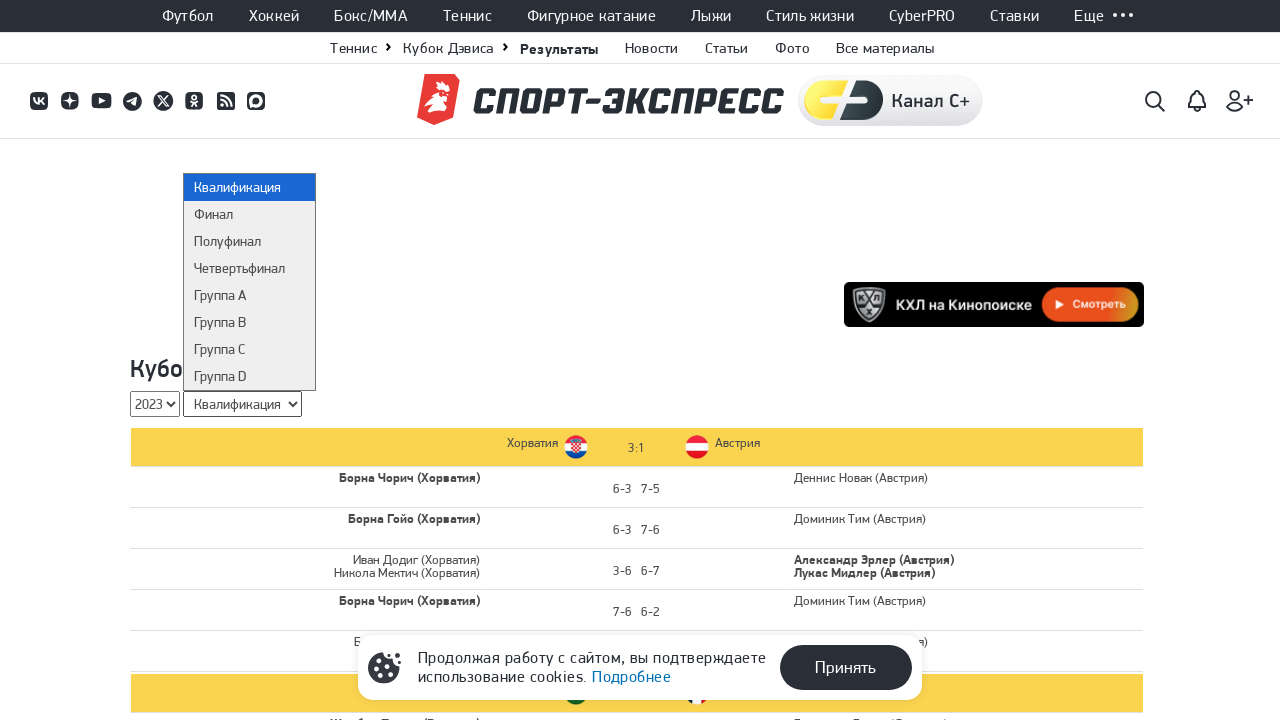

Selected the fifth group option from the dropdown on select.common_height_26.mb_10 >> nth=1
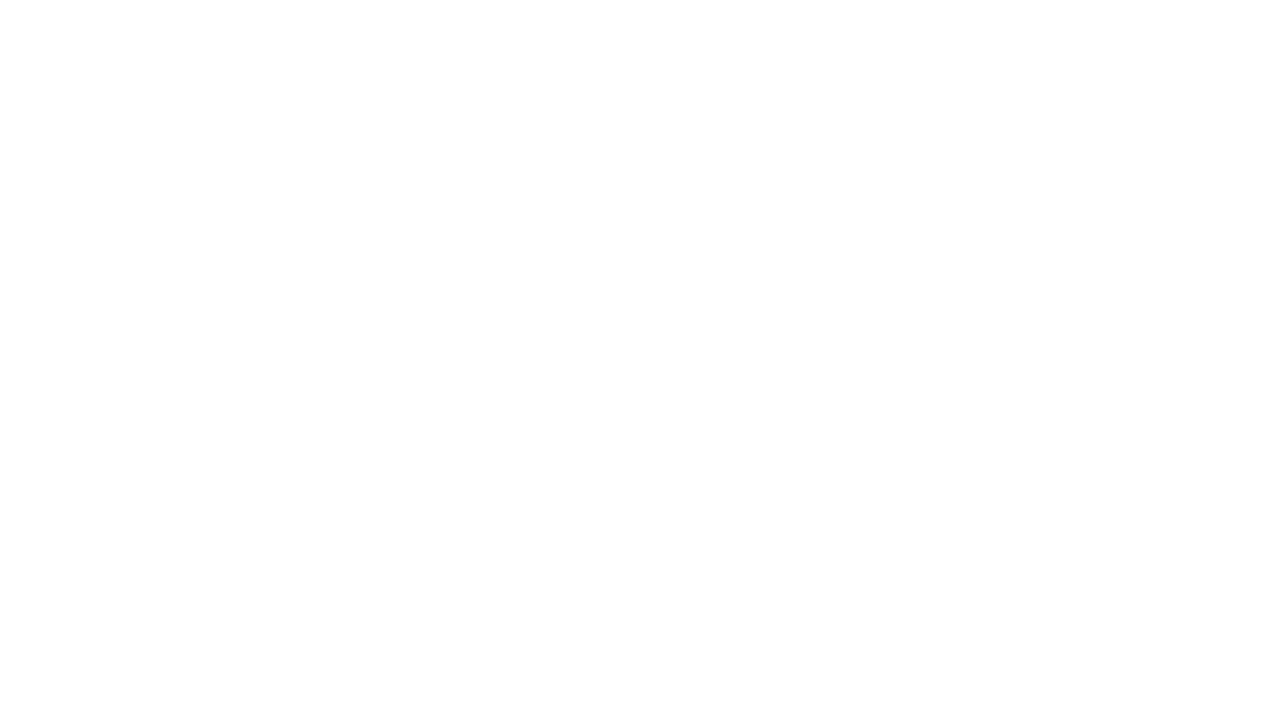

Navigated to the Davis Cup 2023 group results page
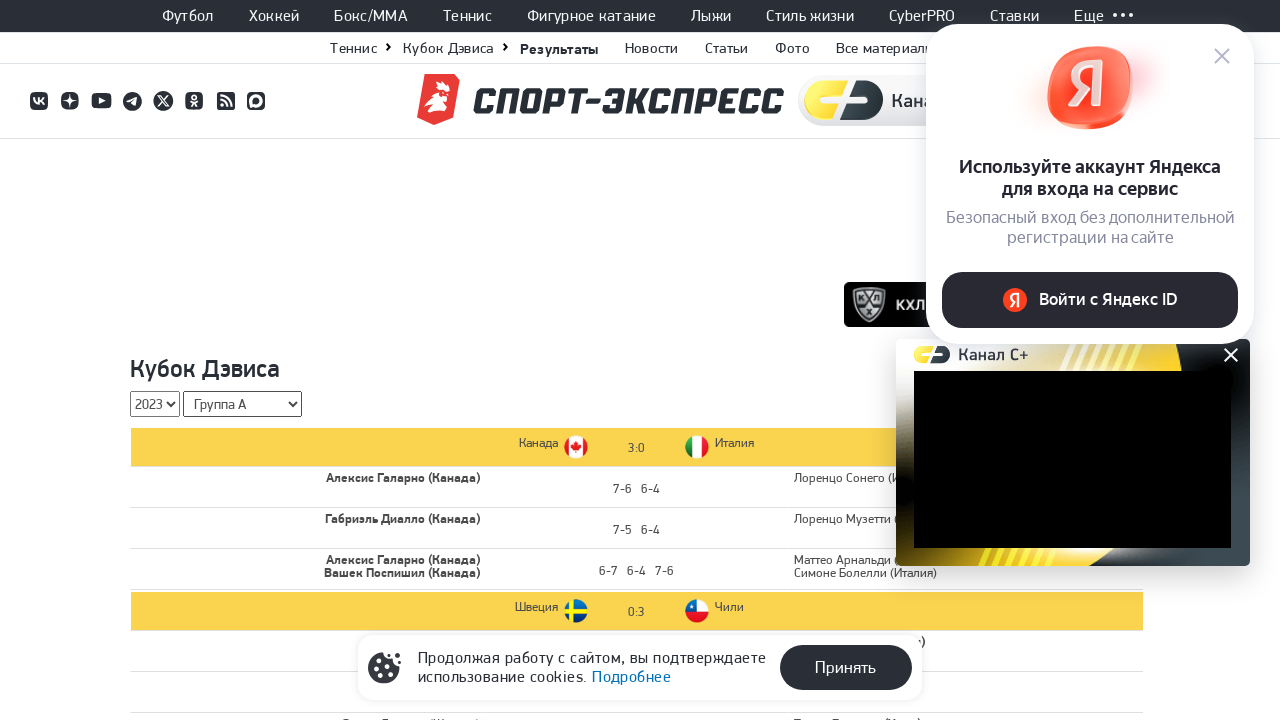

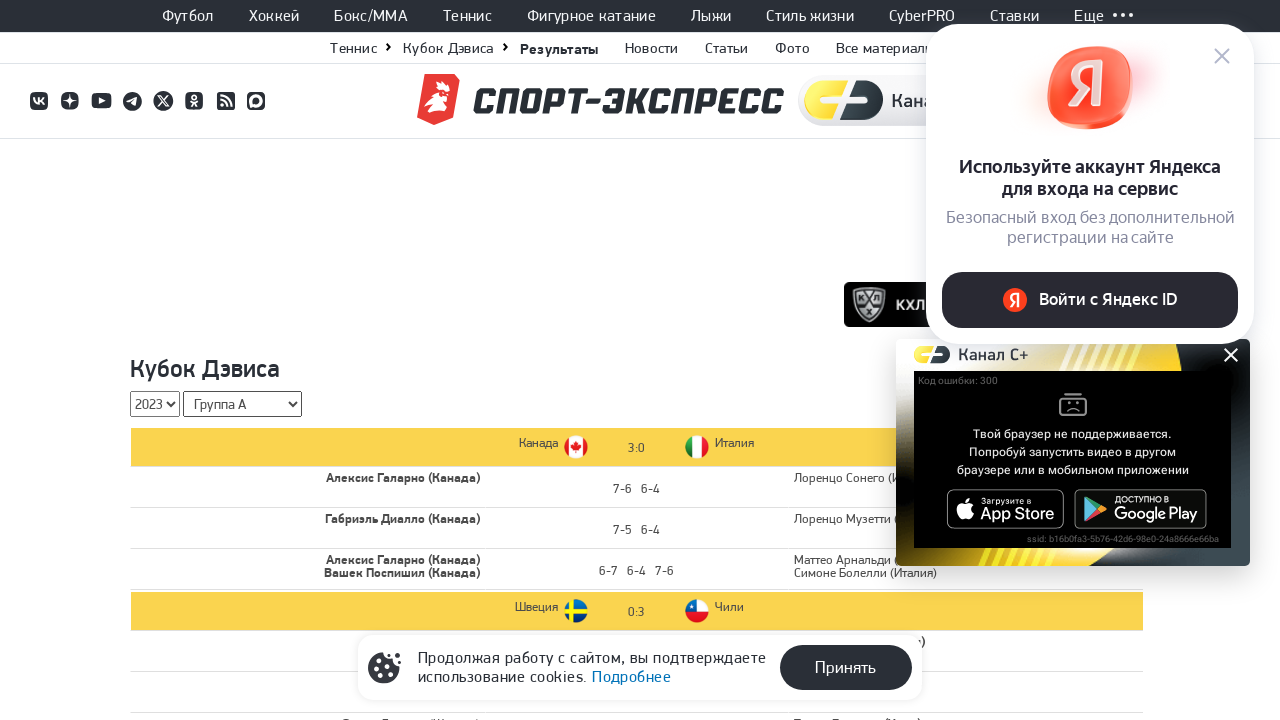